Tests different click actions on buttons including double-click, right-click (context click), and regular click, then verifies that confirmation messages appear for each action.

Starting URL: https://demoqa.com/buttons

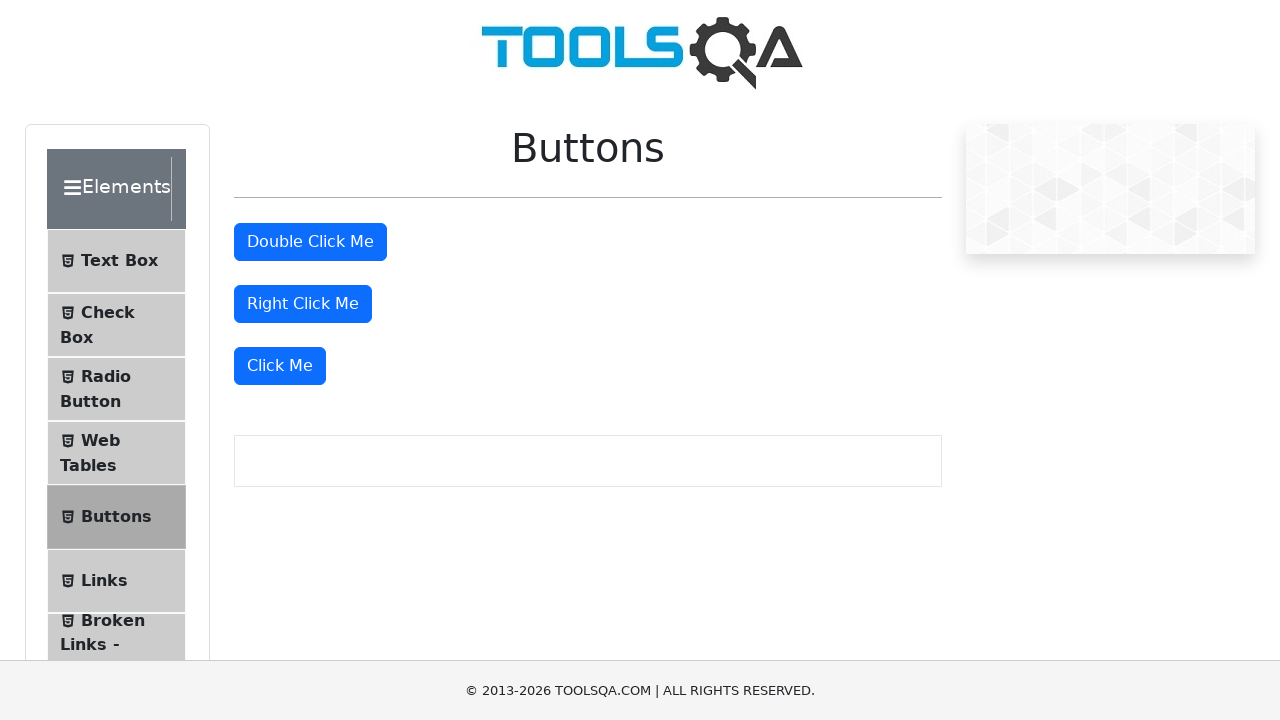

Double-clicked the double click button at (310, 242) on #doubleClickBtn
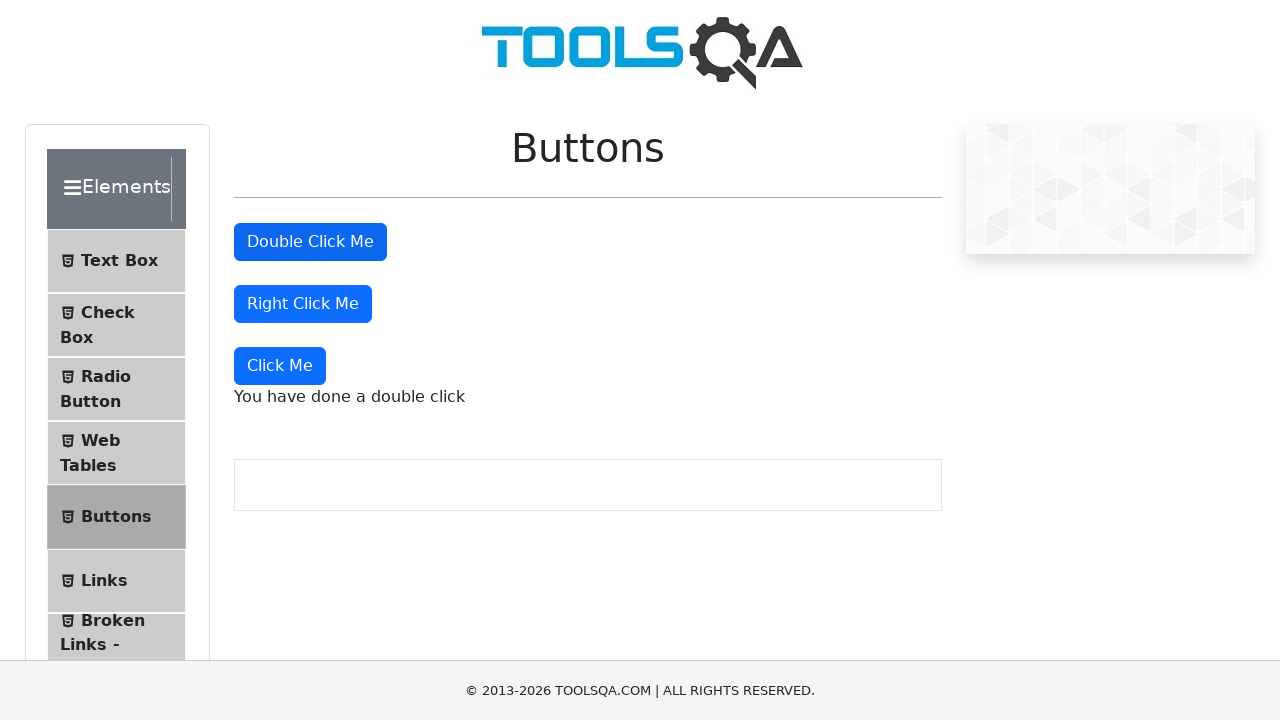

Right-clicked the right click button at (303, 304) on #rightClickBtn
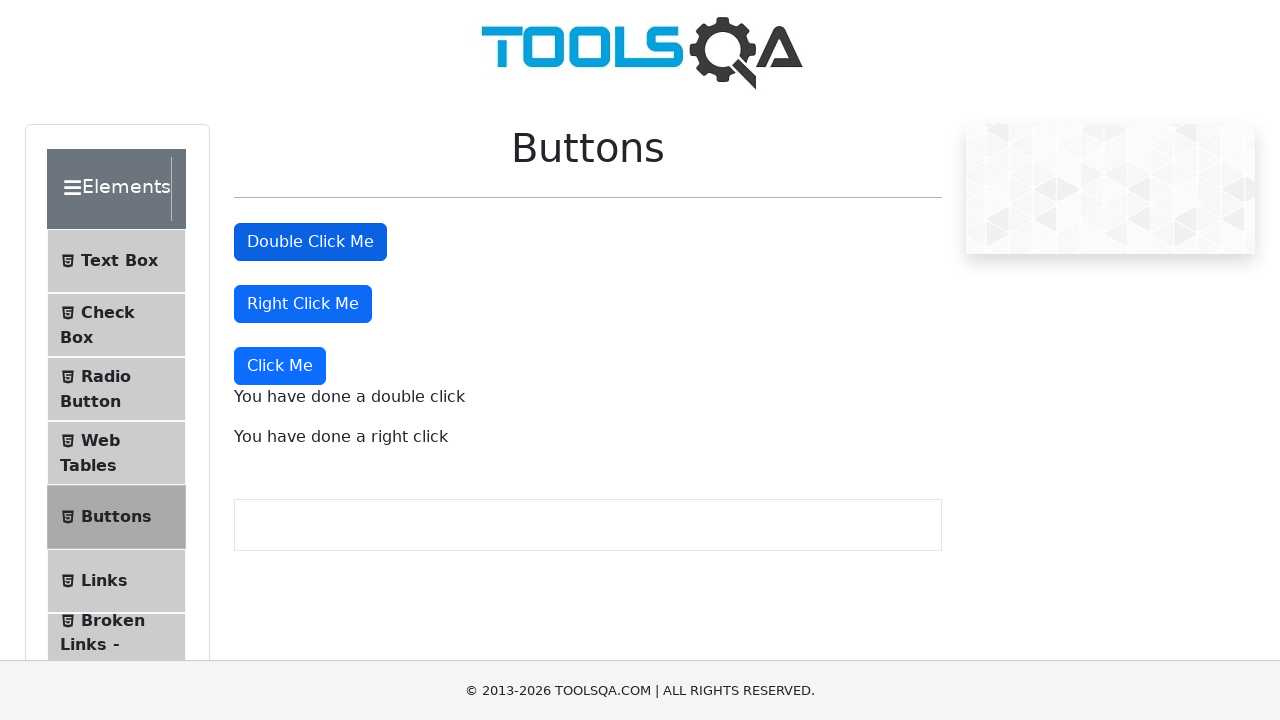

Clicked the 'Click Me' button at (280, 366) on xpath=//button[text()='Click Me']
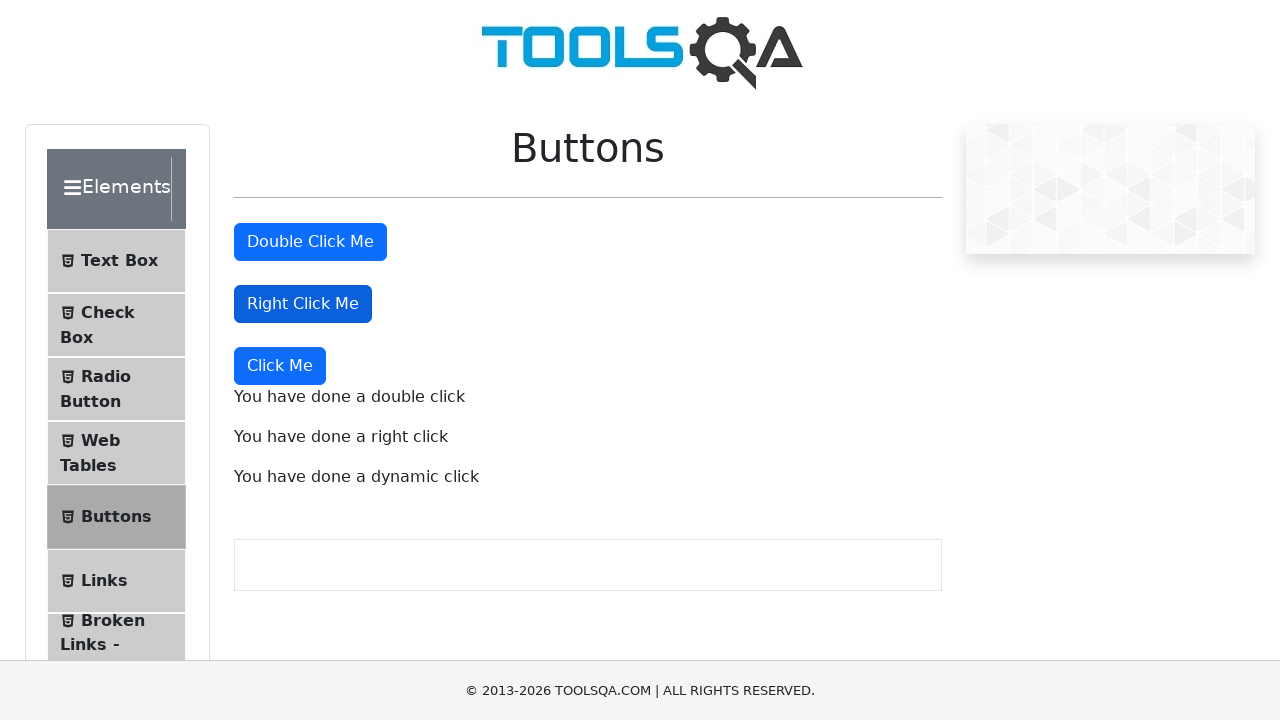

Double click confirmation message appeared
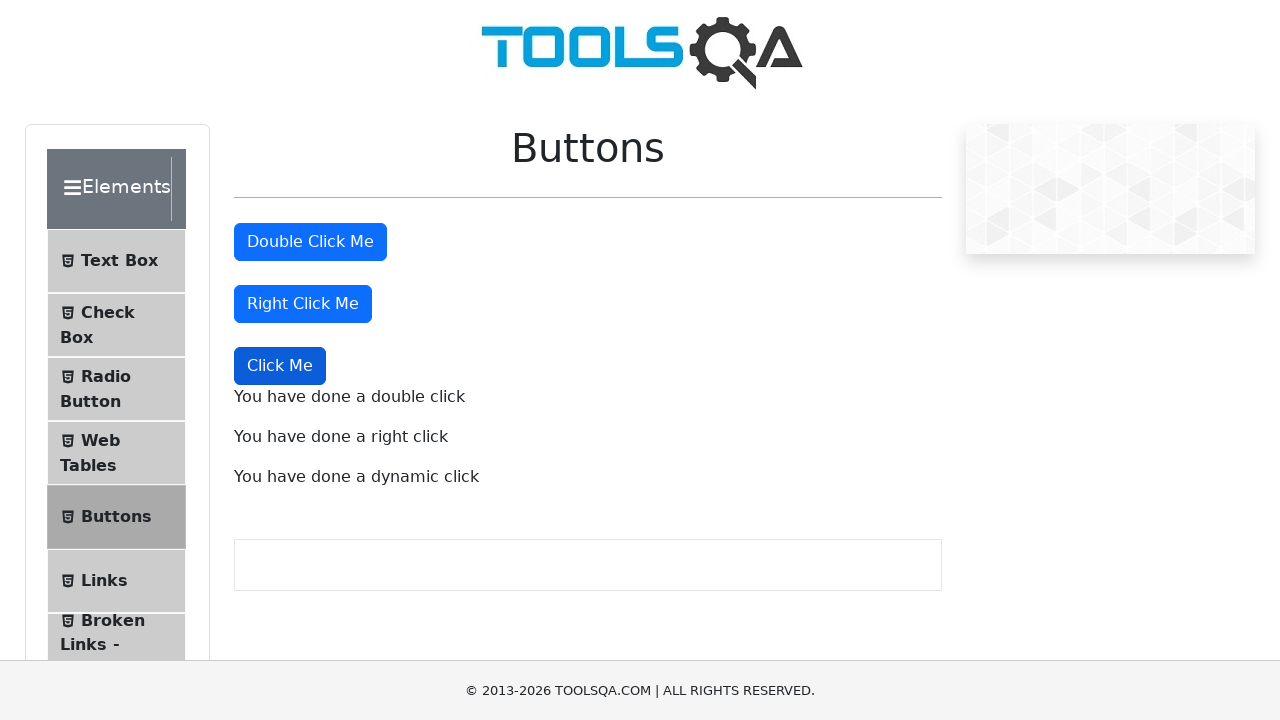

Right click confirmation message appeared
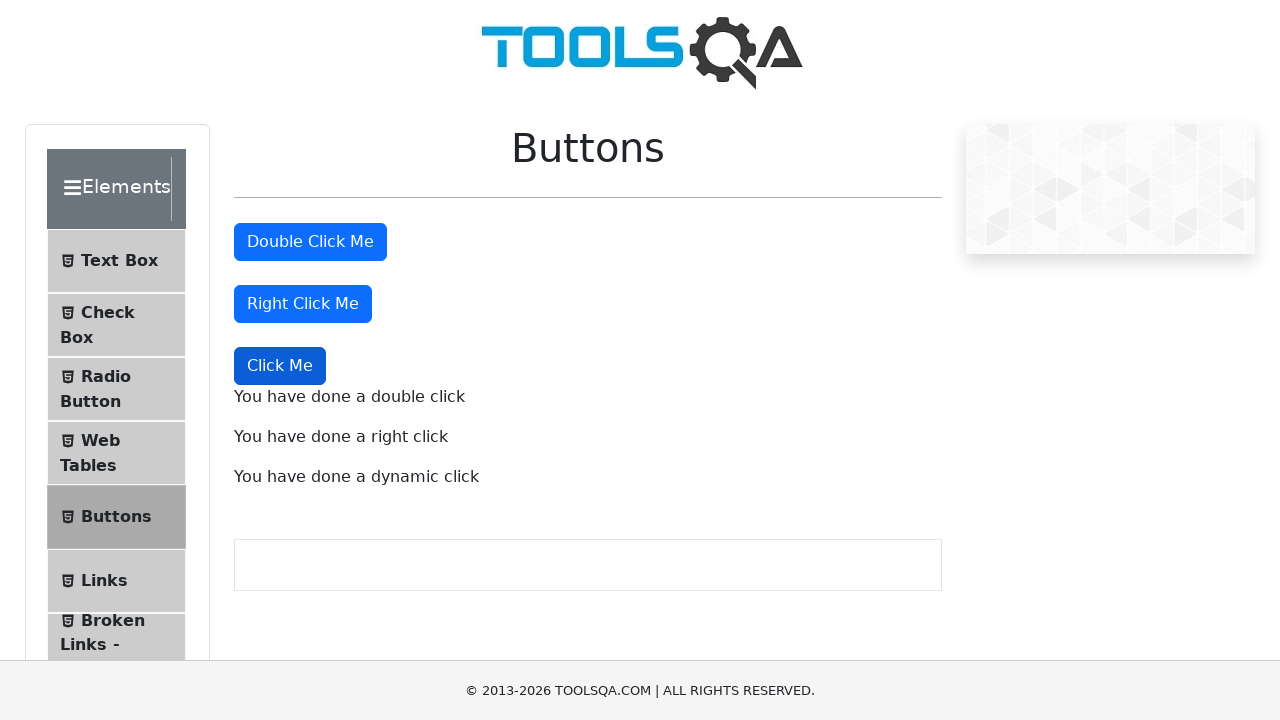

Dynamic click confirmation message appeared
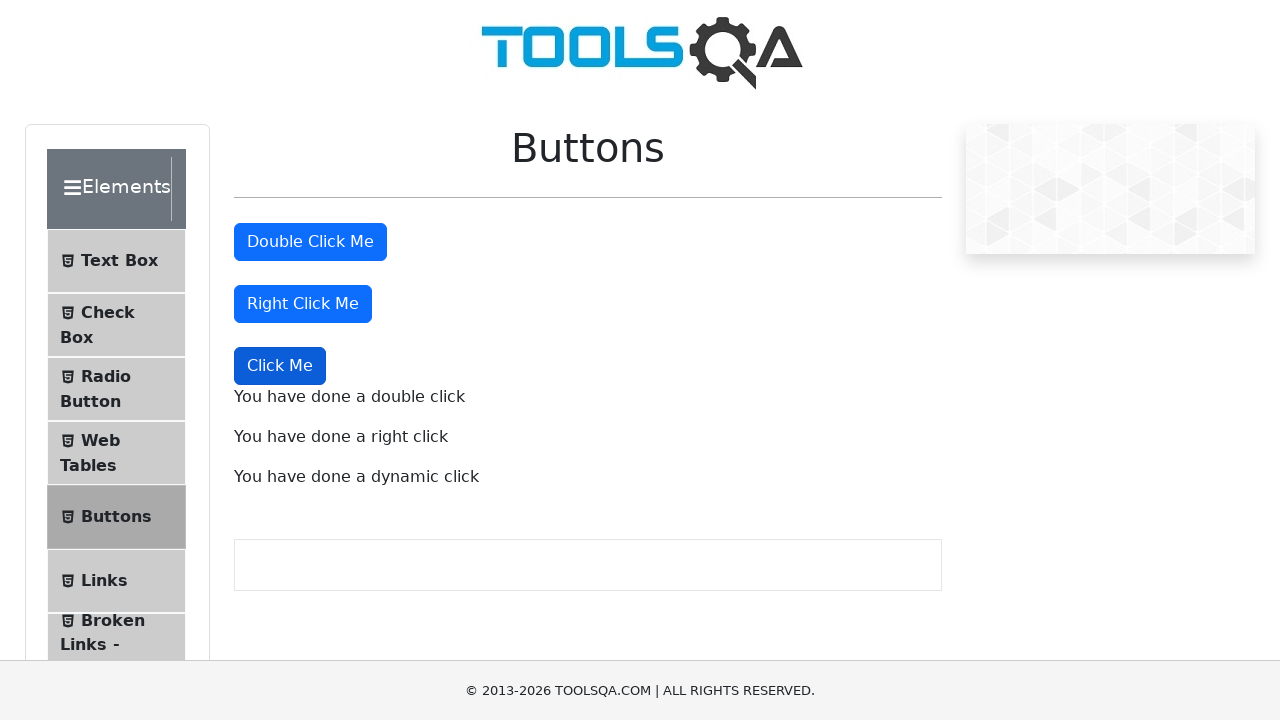

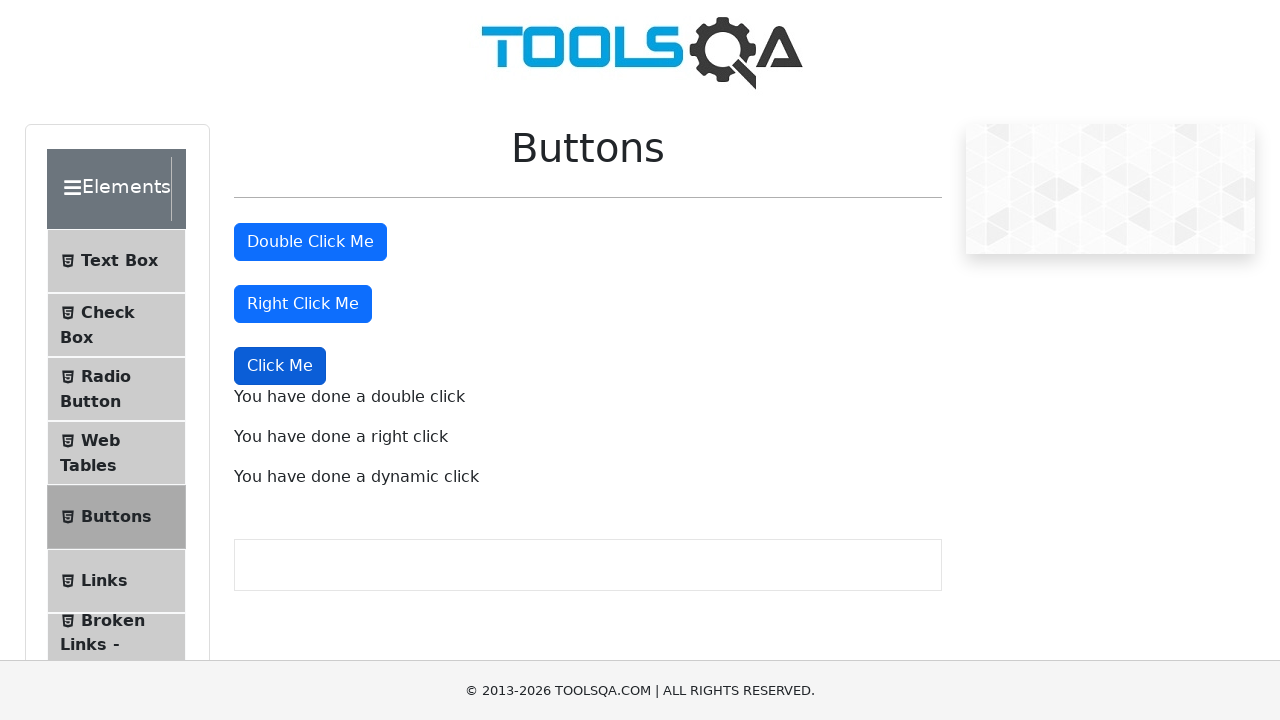